Tests drag and drop functionality by dragging an element to a drop target.

Starting URL: https://testautomationpractice.blogspot.com/

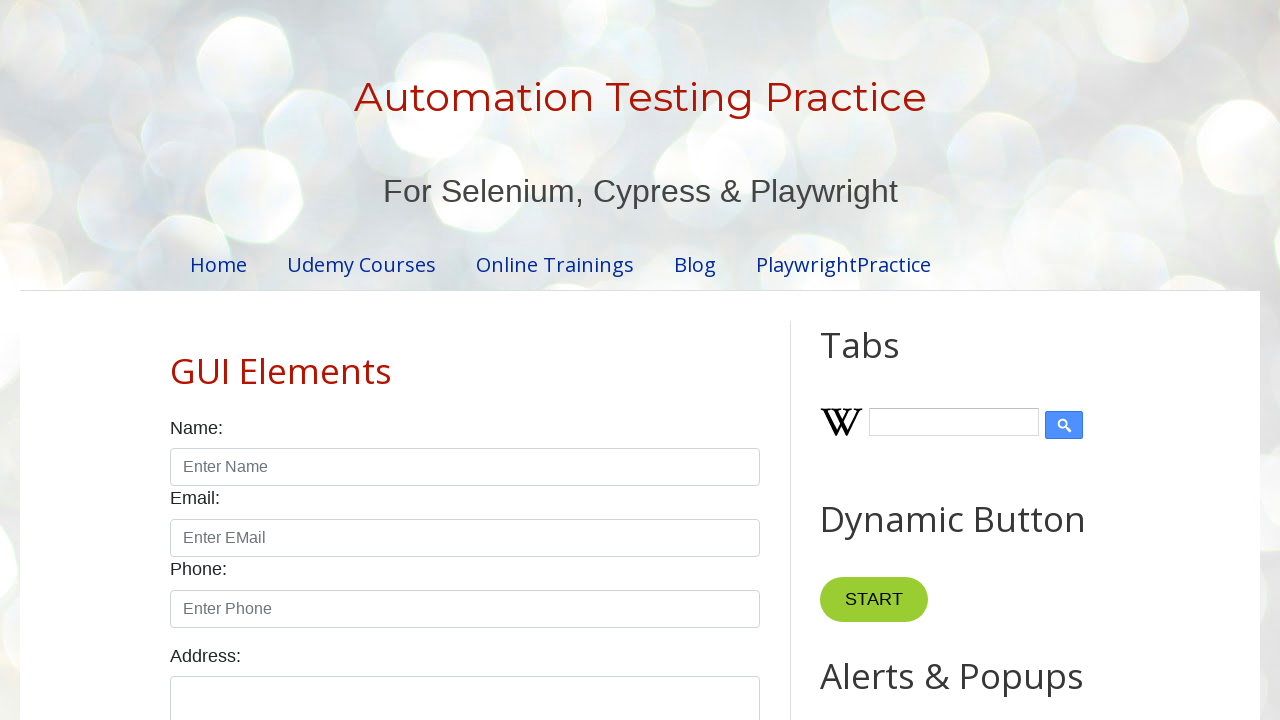

Clicked on the draggable element at (870, 361) on div#draggable
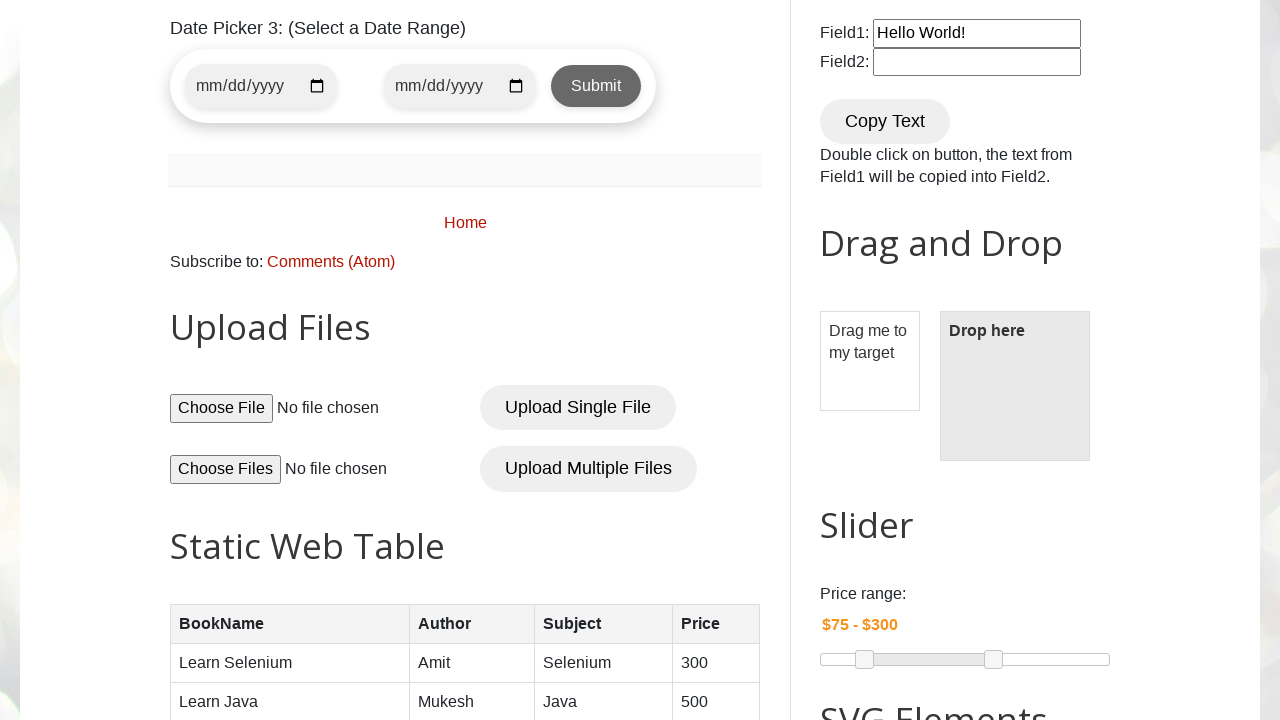

Dragged element from draggable to droppable target at (1015, 386)
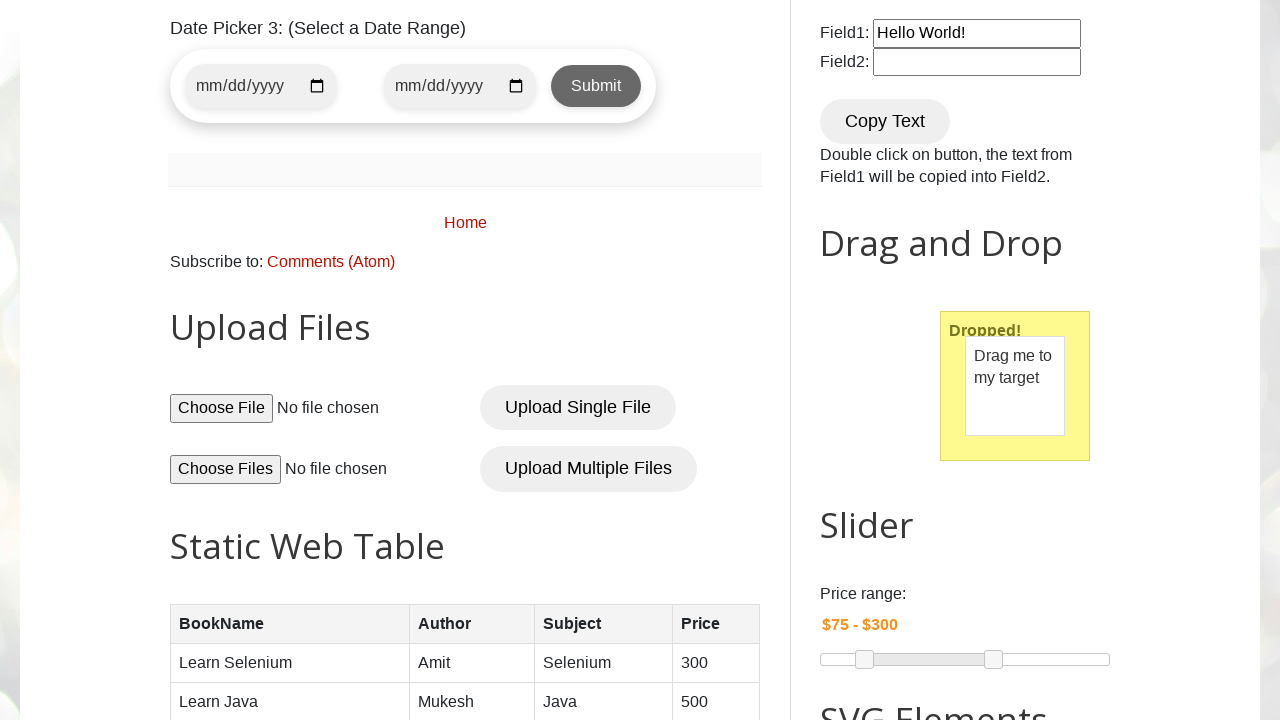

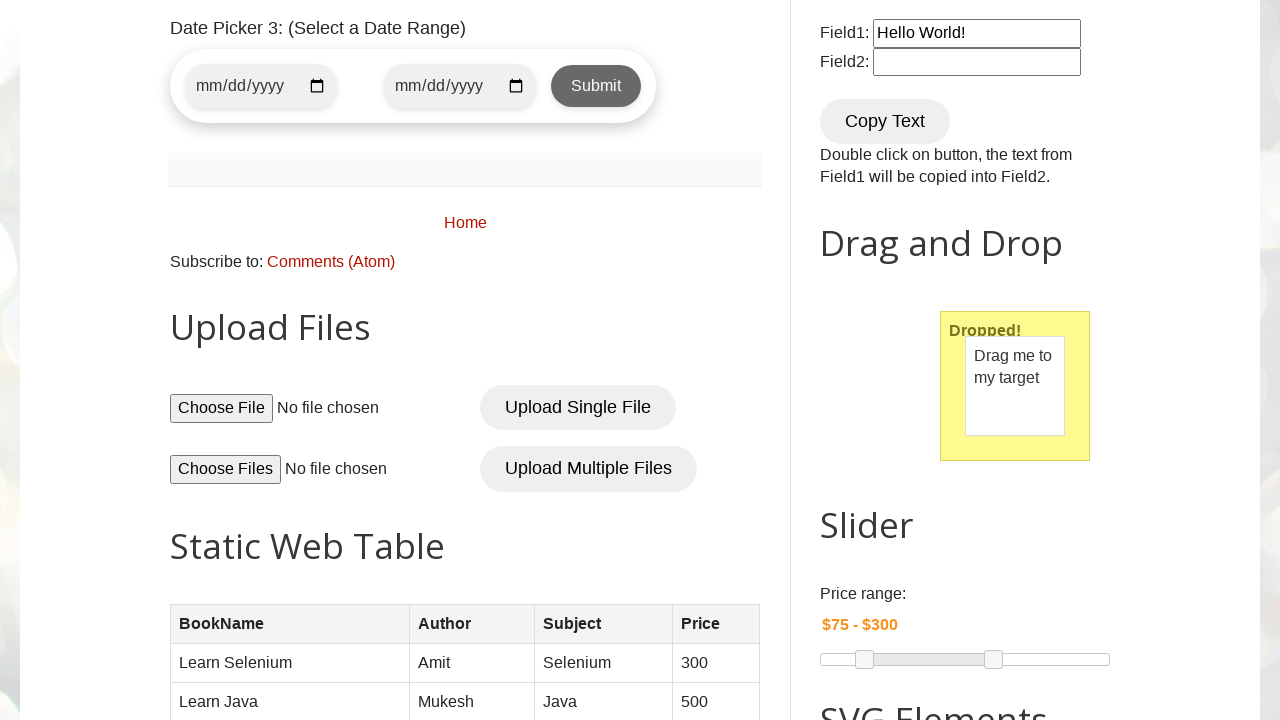